Tests JavaScript alert handling by clicking a button that triggers an alert popup, then accepting the alert dialog.

Starting URL: https://demoqa.com/alerts

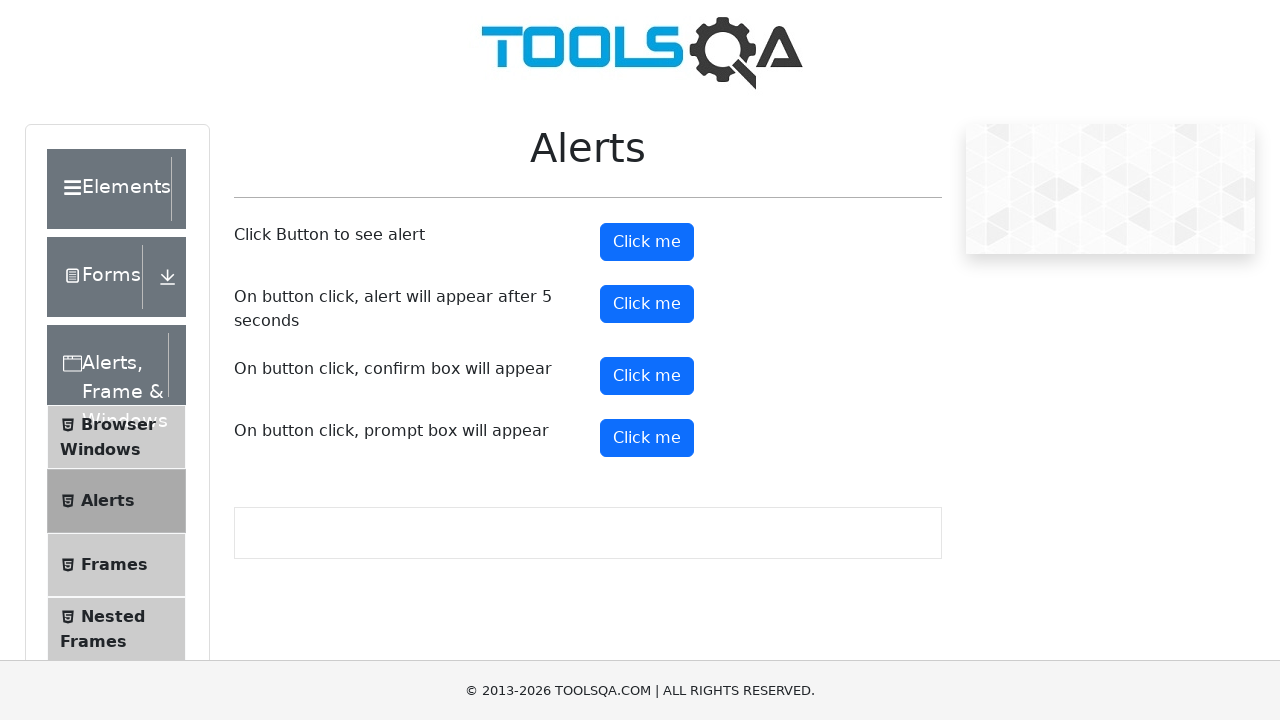

Set up dialog handler to accept alerts
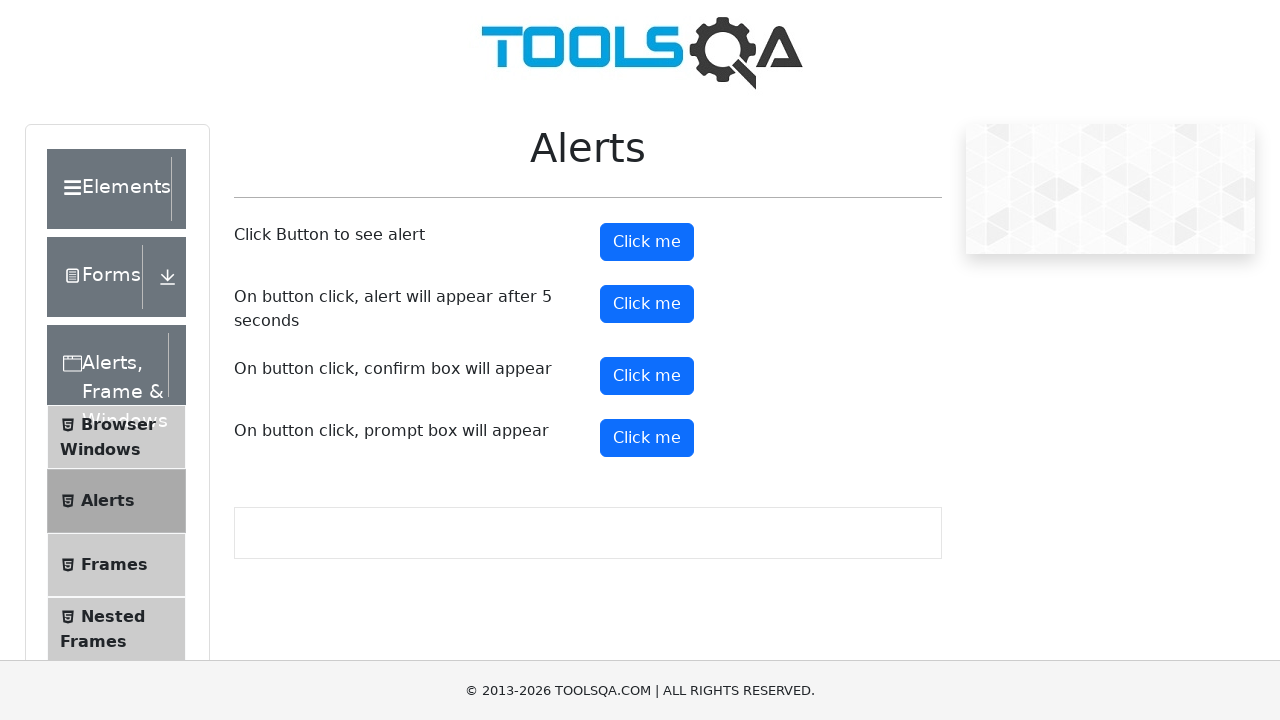

Clicked alert button to trigger JavaScript alert at (647, 242) on #alertButton
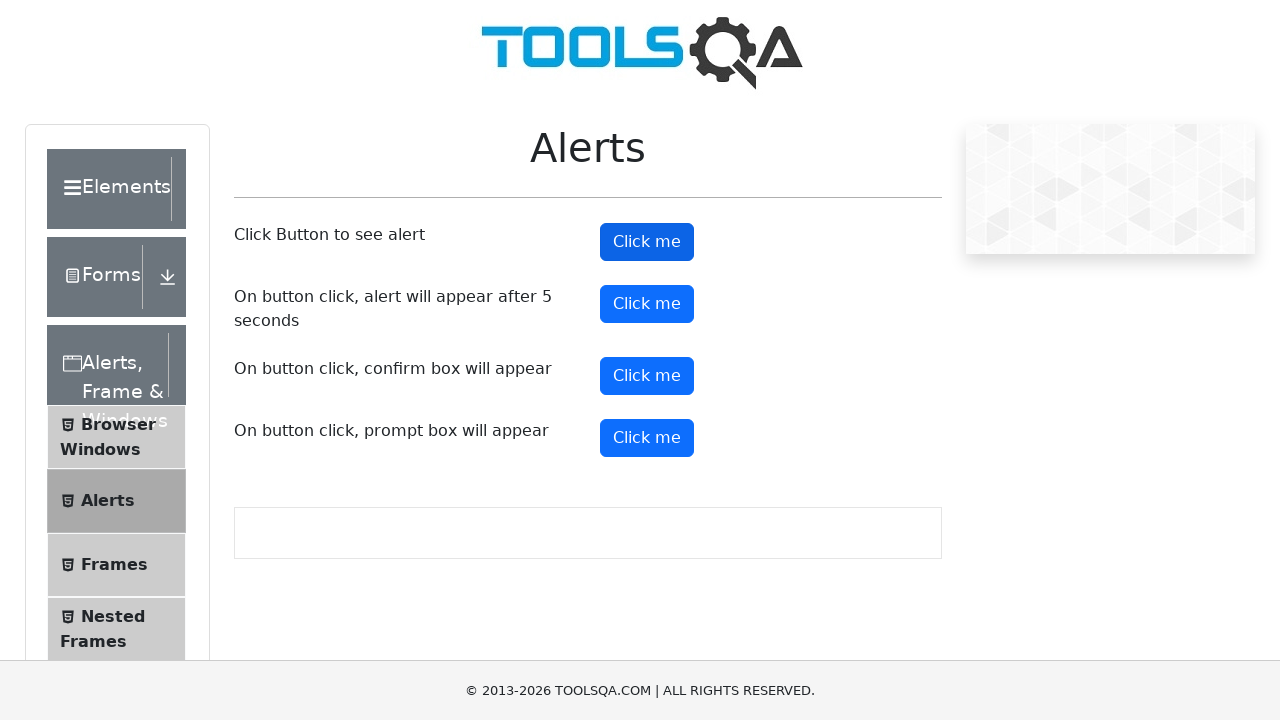

Waited for alert to be processed
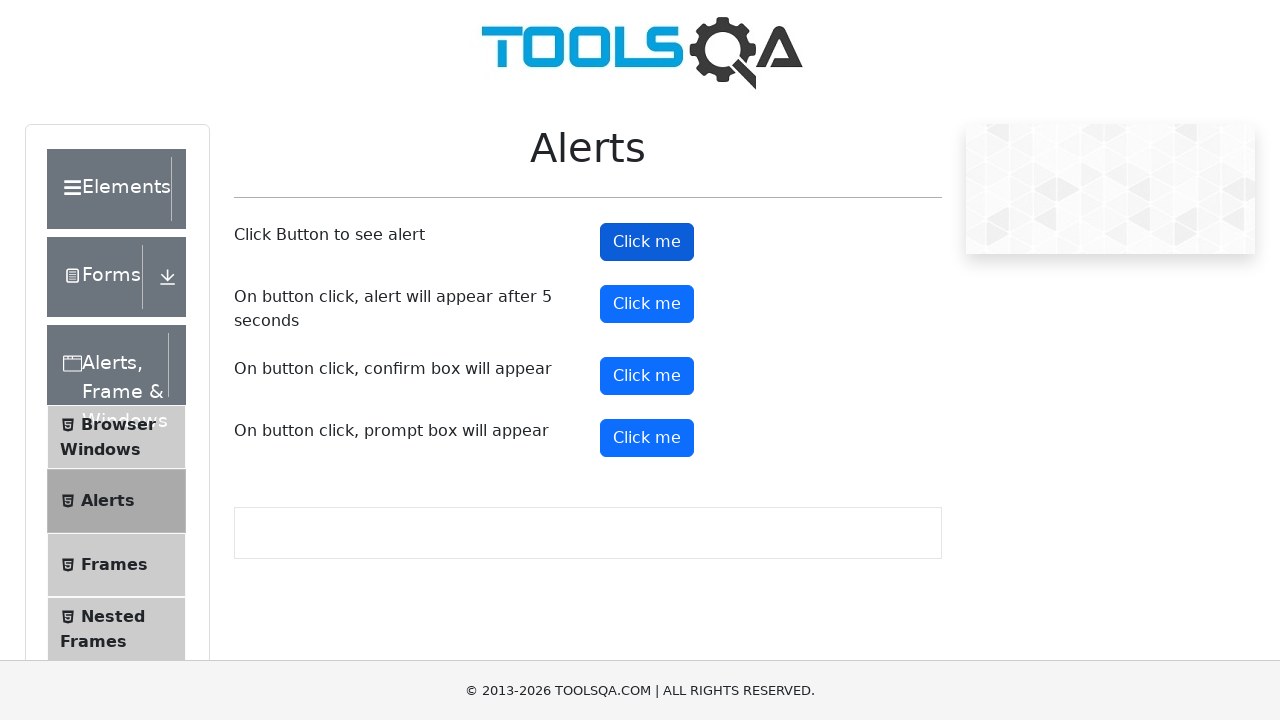

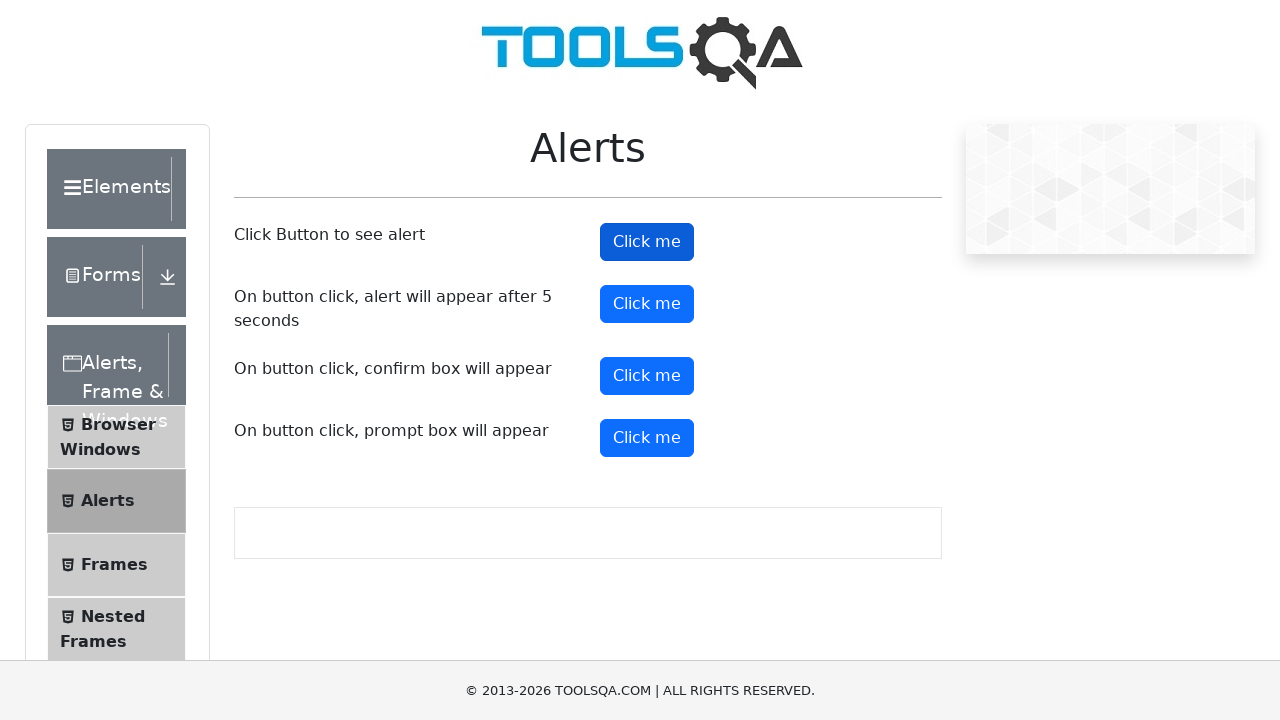